Tests hover functionality by moving the mouse over an avatar image and verifying that the caption/additional information becomes visible

Starting URL: http://the-internet.herokuapp.com/hovers

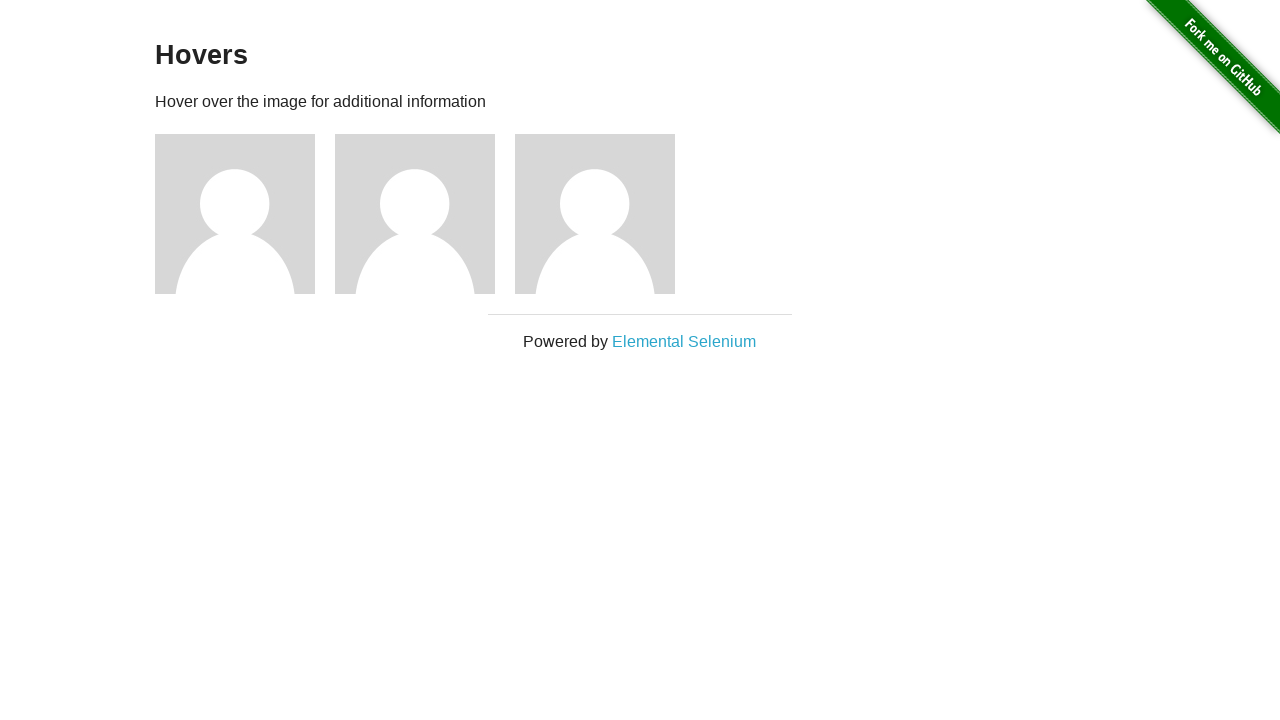

Hovered over the first avatar figure element at (245, 214) on .figure
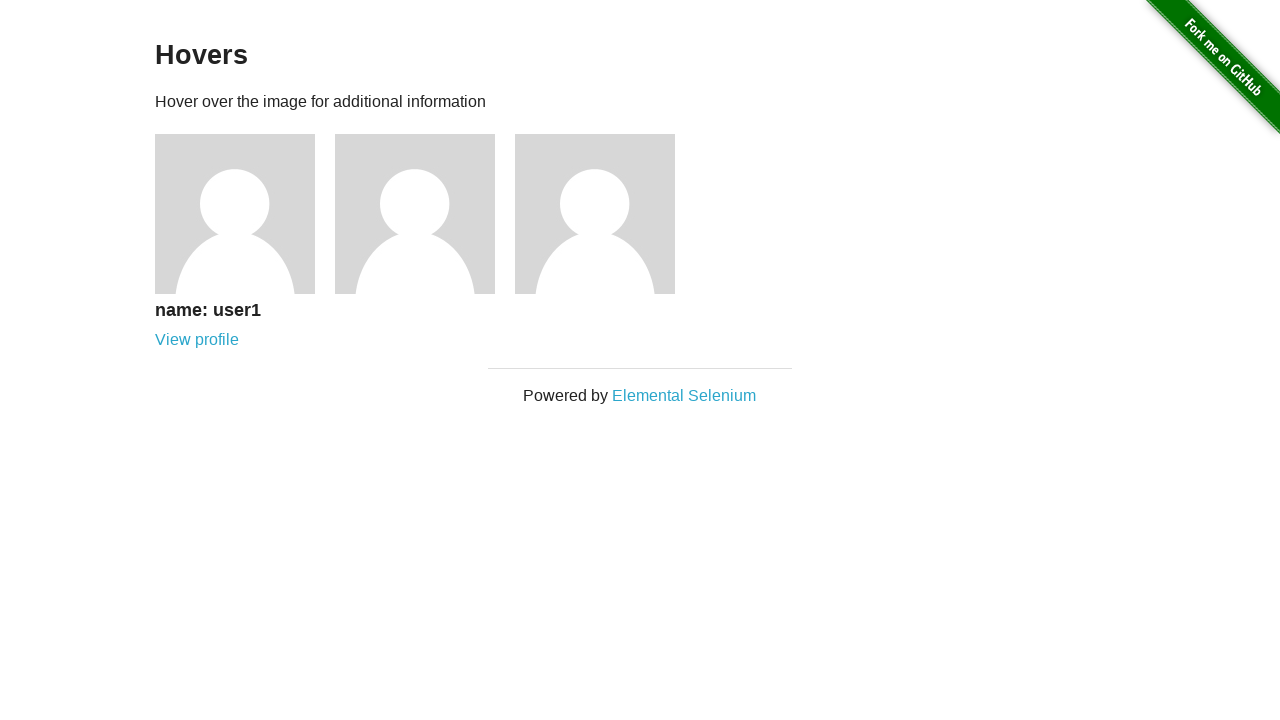

Waited for figcaption to become visible after hover
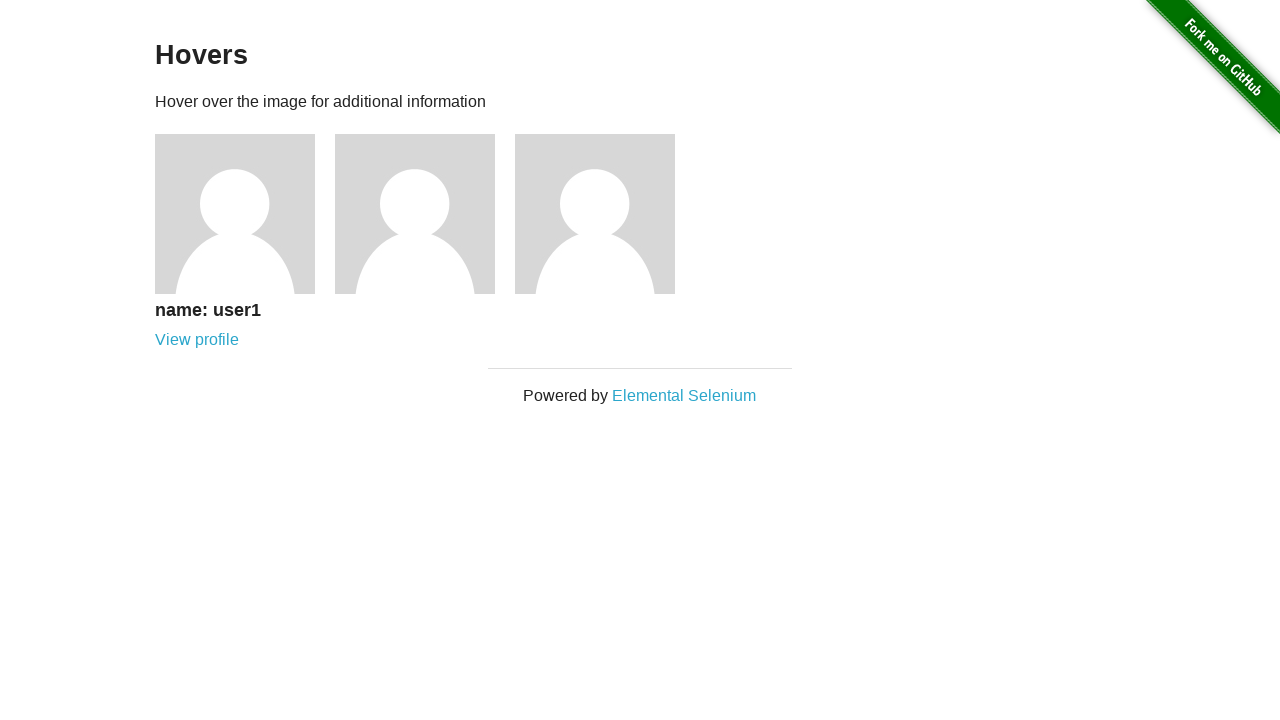

Asserted that the figcaption is visible
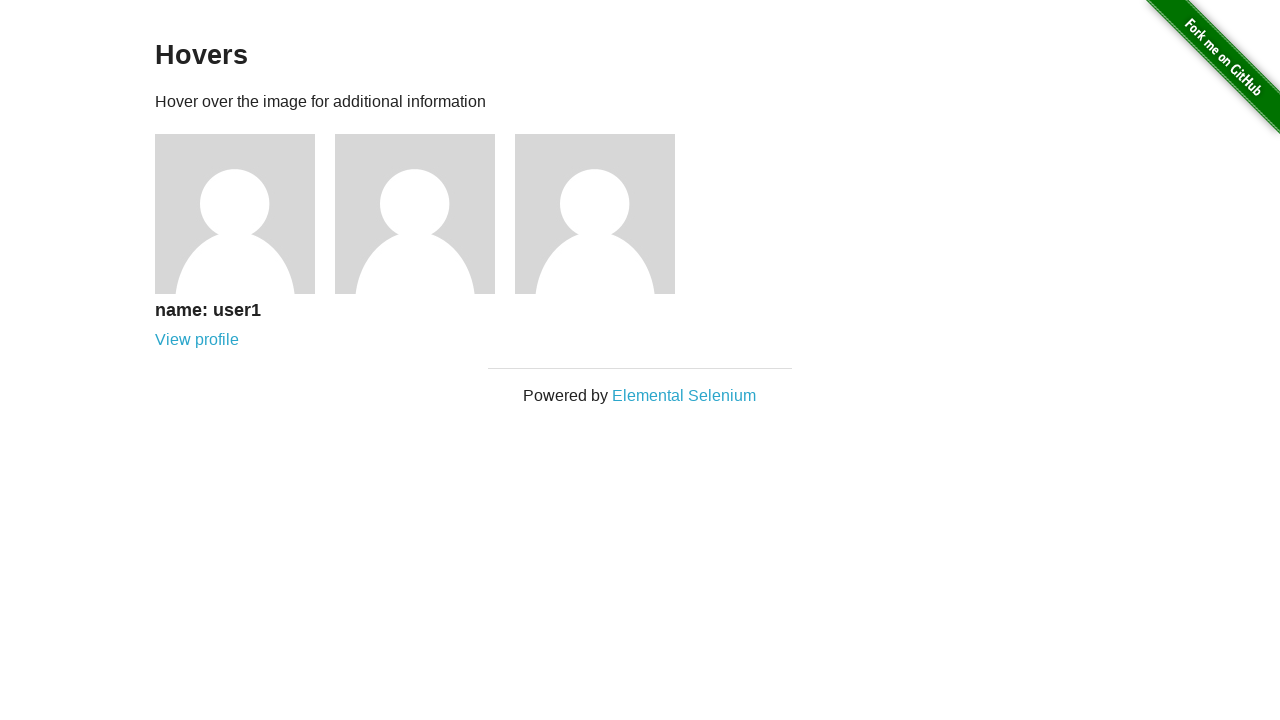

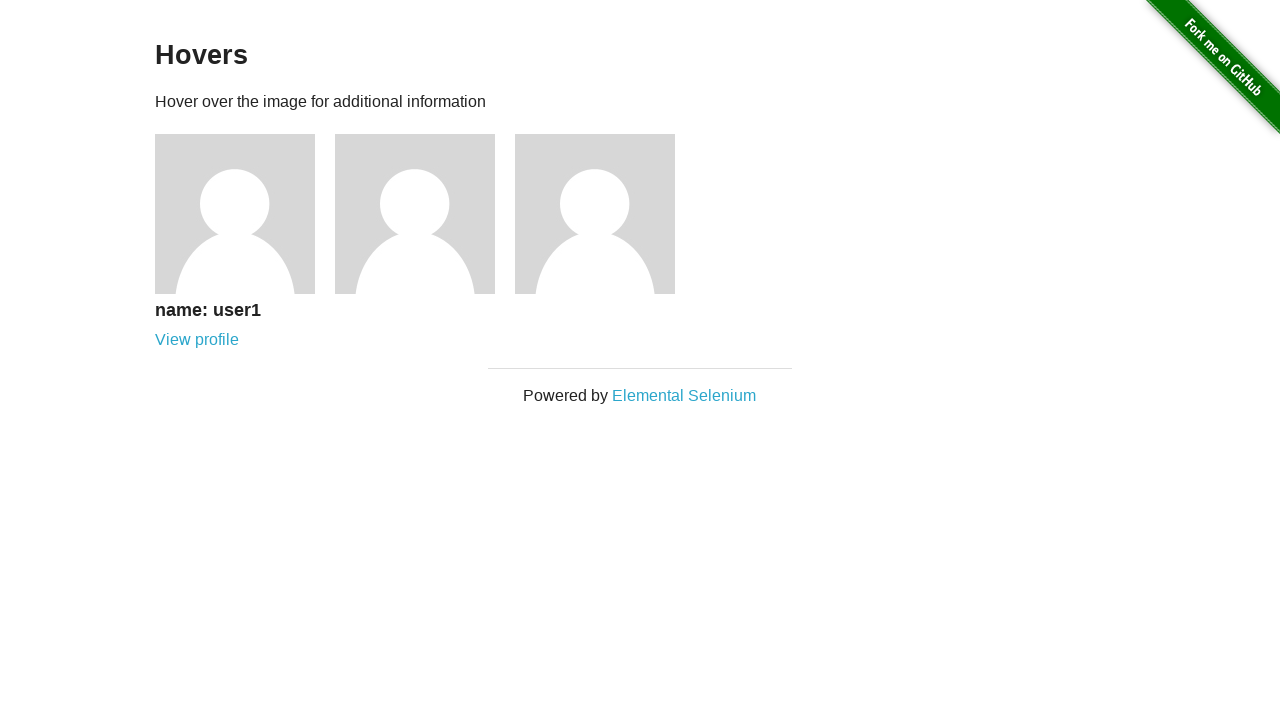